Tests dynamic loading functionality by clicking a start button and waiting for a finish message to appear, then verifying the message text is "Hello World!"

Starting URL: http://the-internet.herokuapp.com/dynamic_loading/2

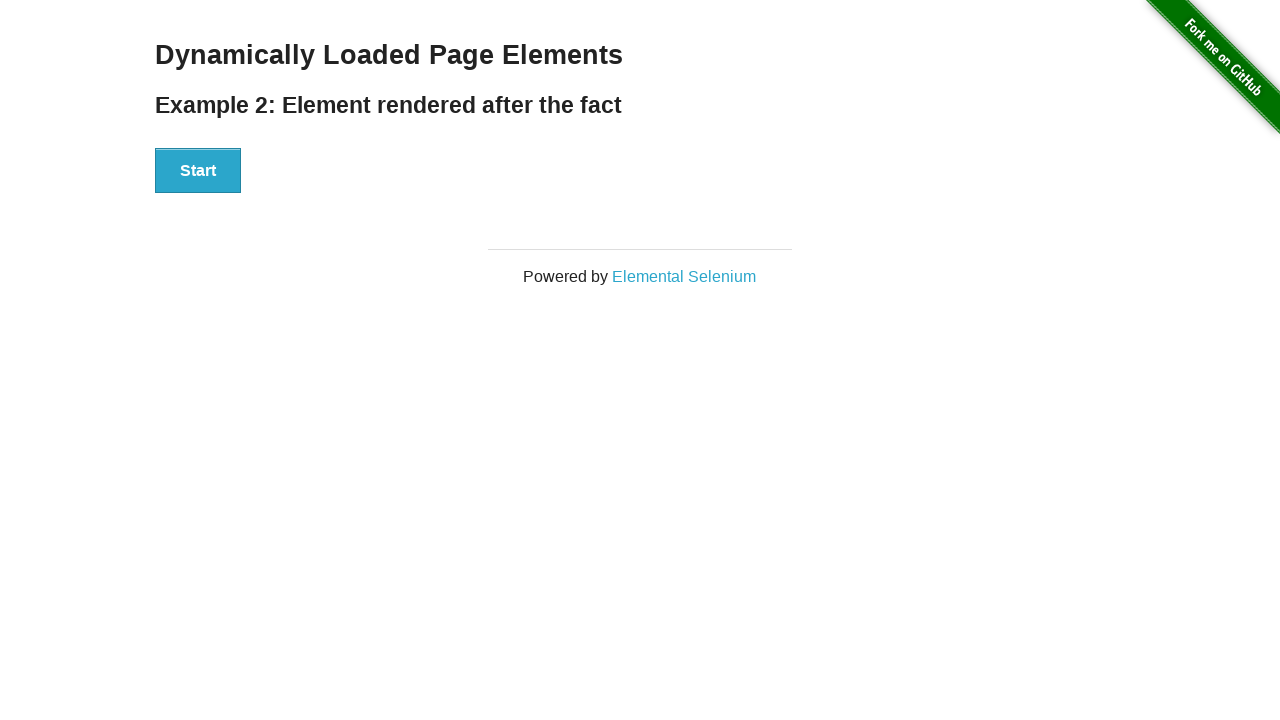

Clicked start button to trigger dynamic loading at (198, 171) on #start button
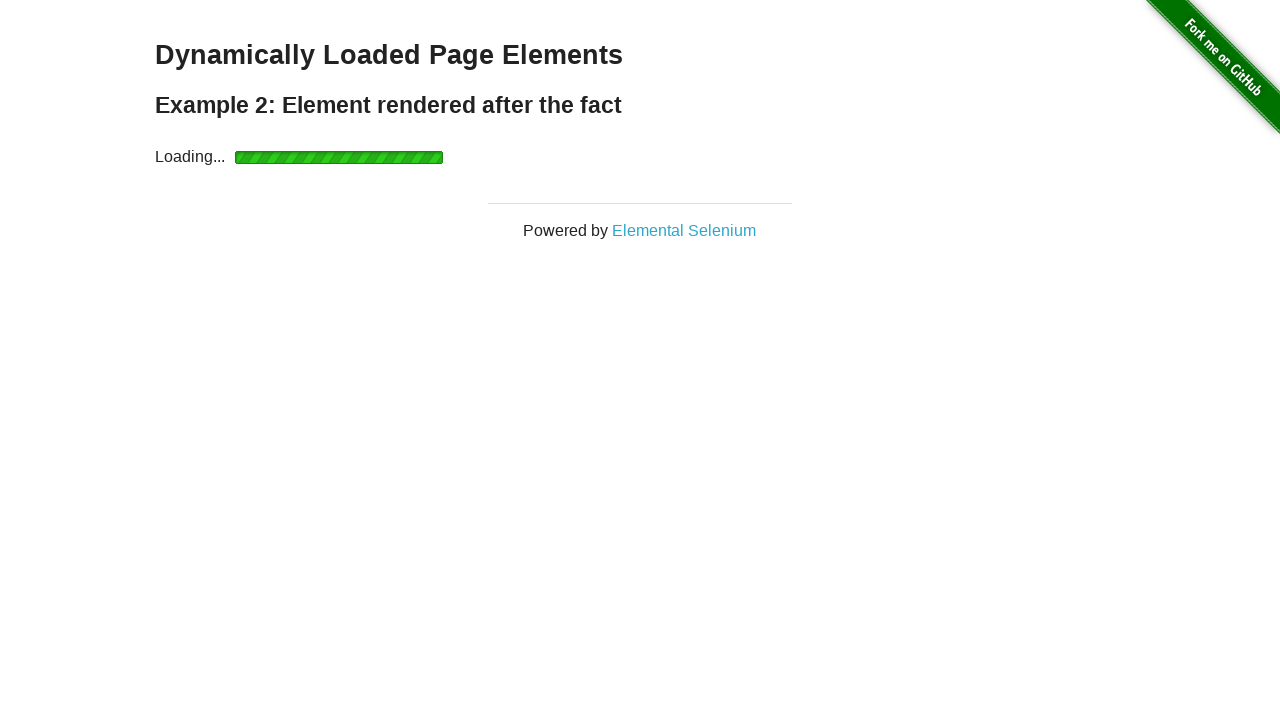

Finish element appeared after dynamic loading
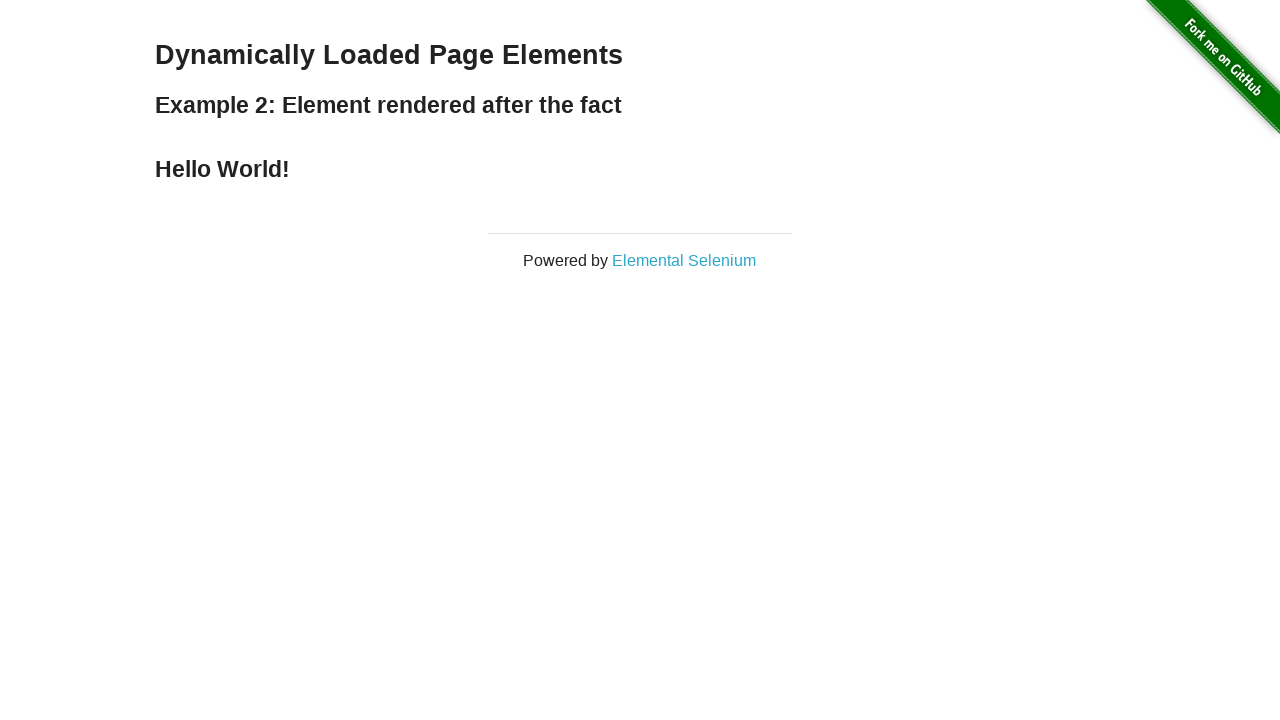

Verified finish message text is 'Hello World!'
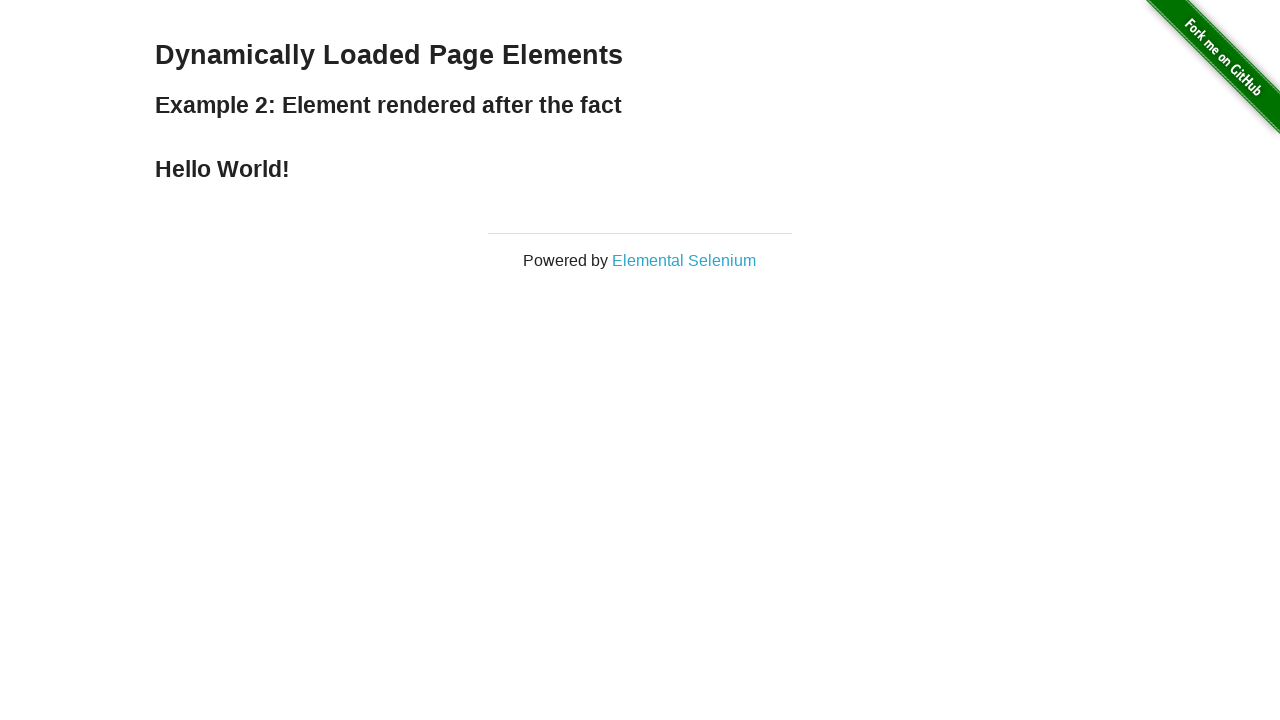

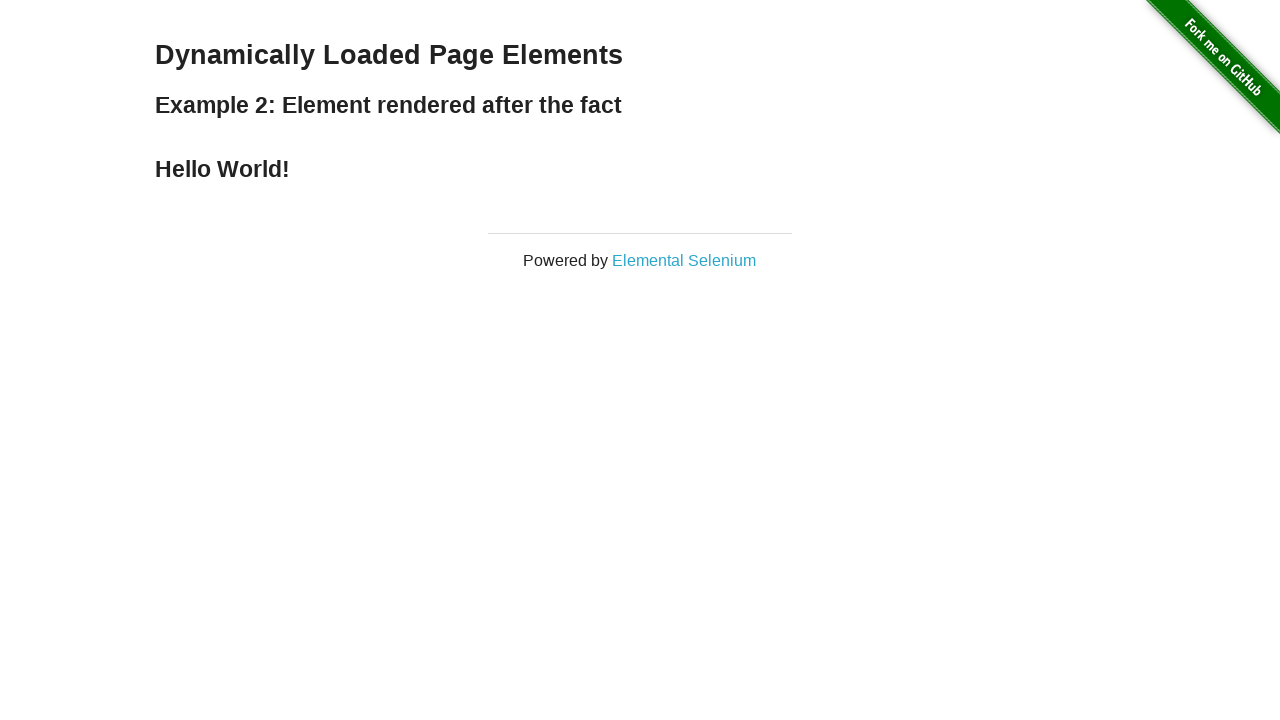